Tests double-click functionality by double-clicking a button and verifying the success message appears

Starting URL: https://demoqa.com/buttons

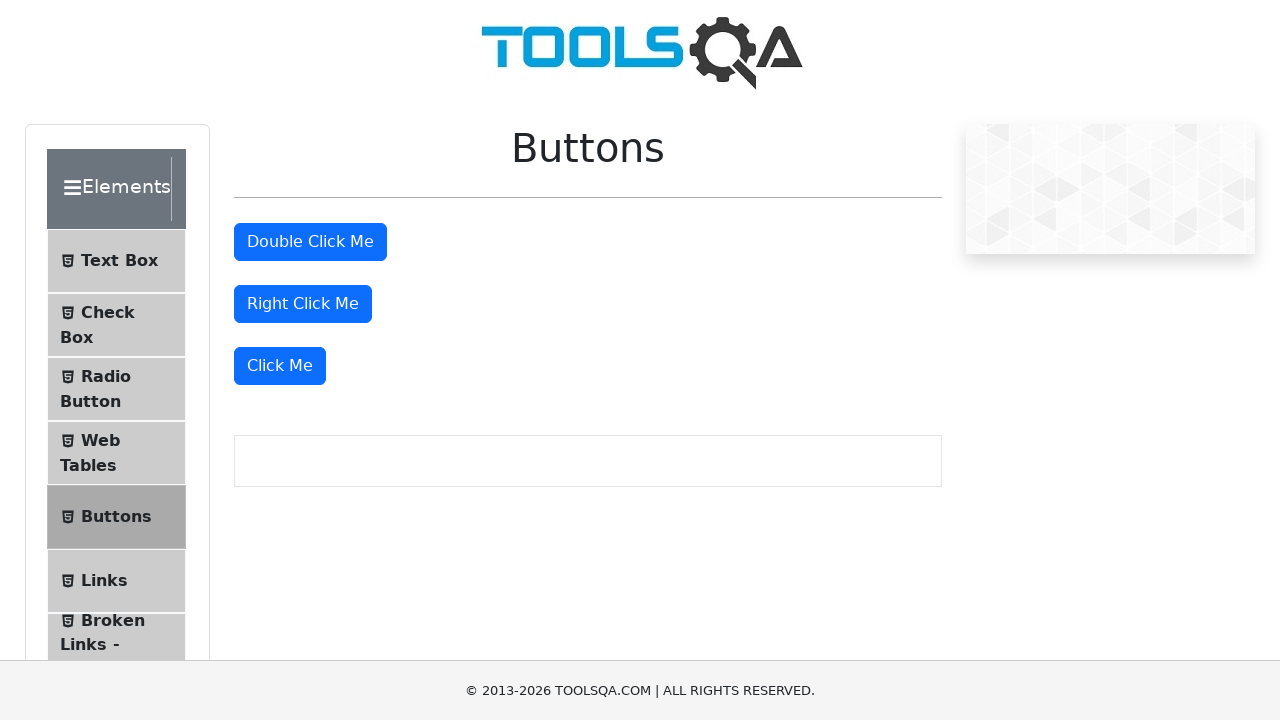

Double-clicked the double click button at (310, 242) on #doubleClickBtn
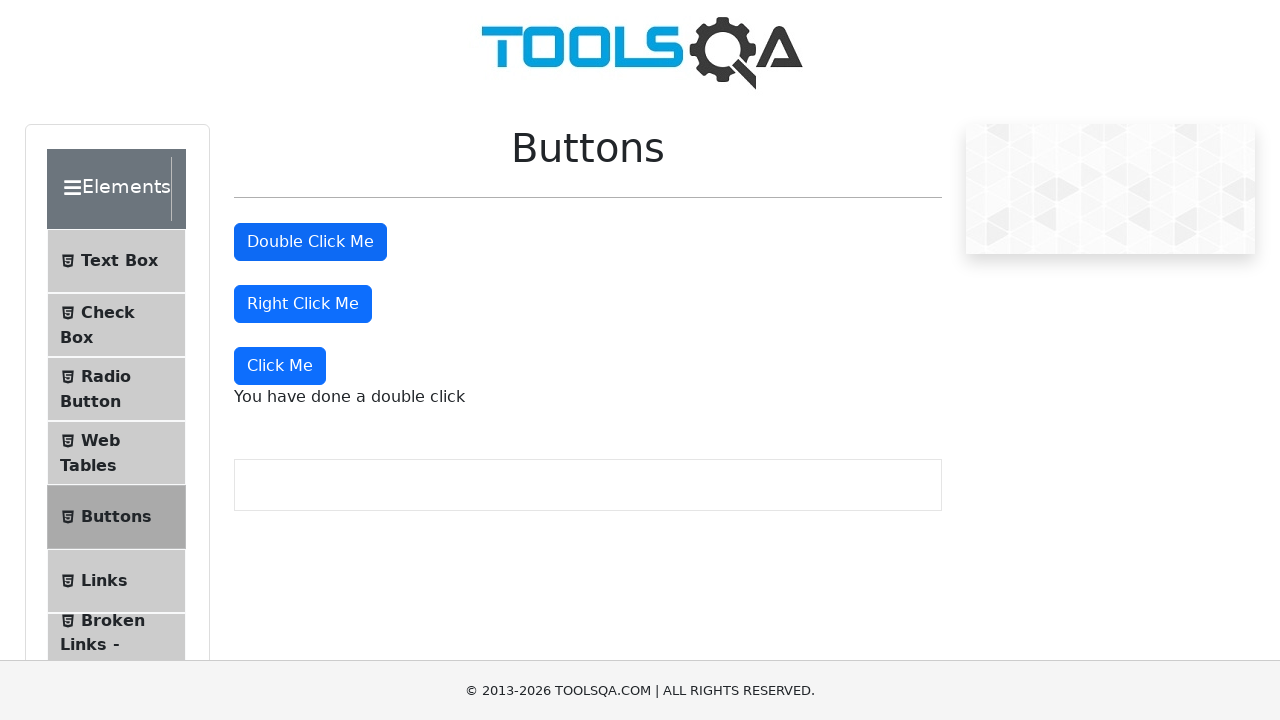

Waited for double click success message to appear
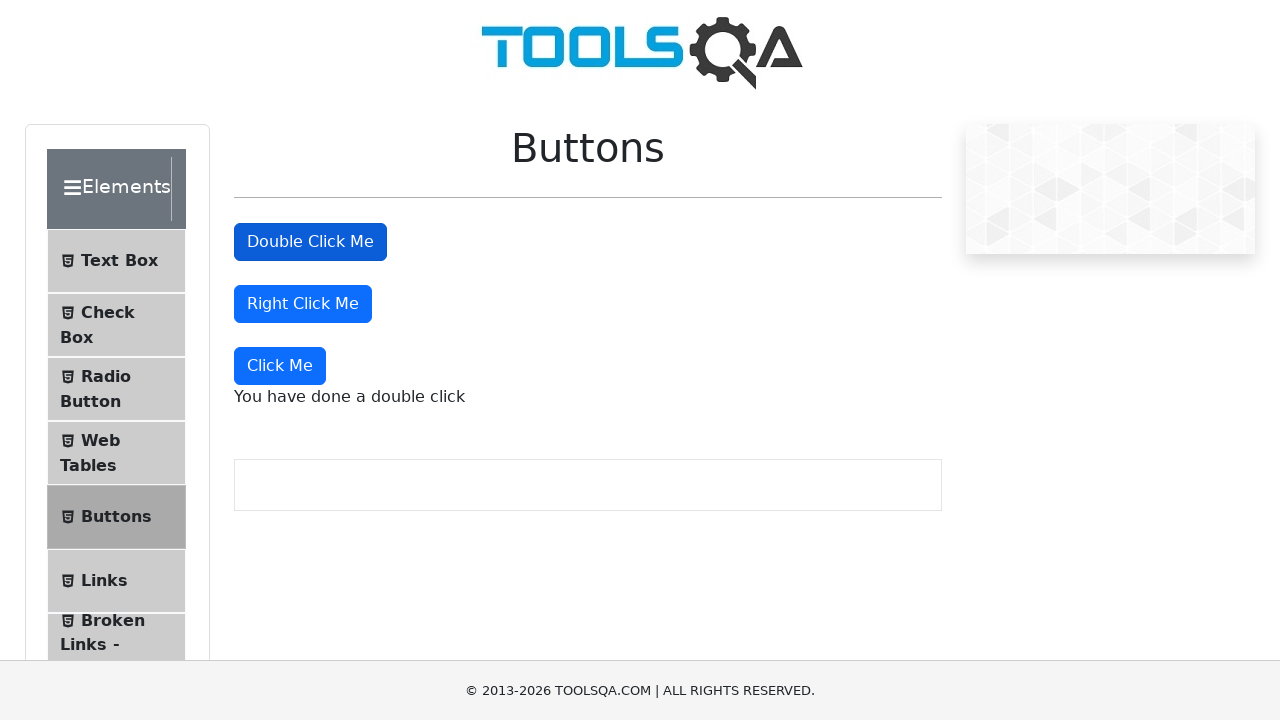

Located the double click message element
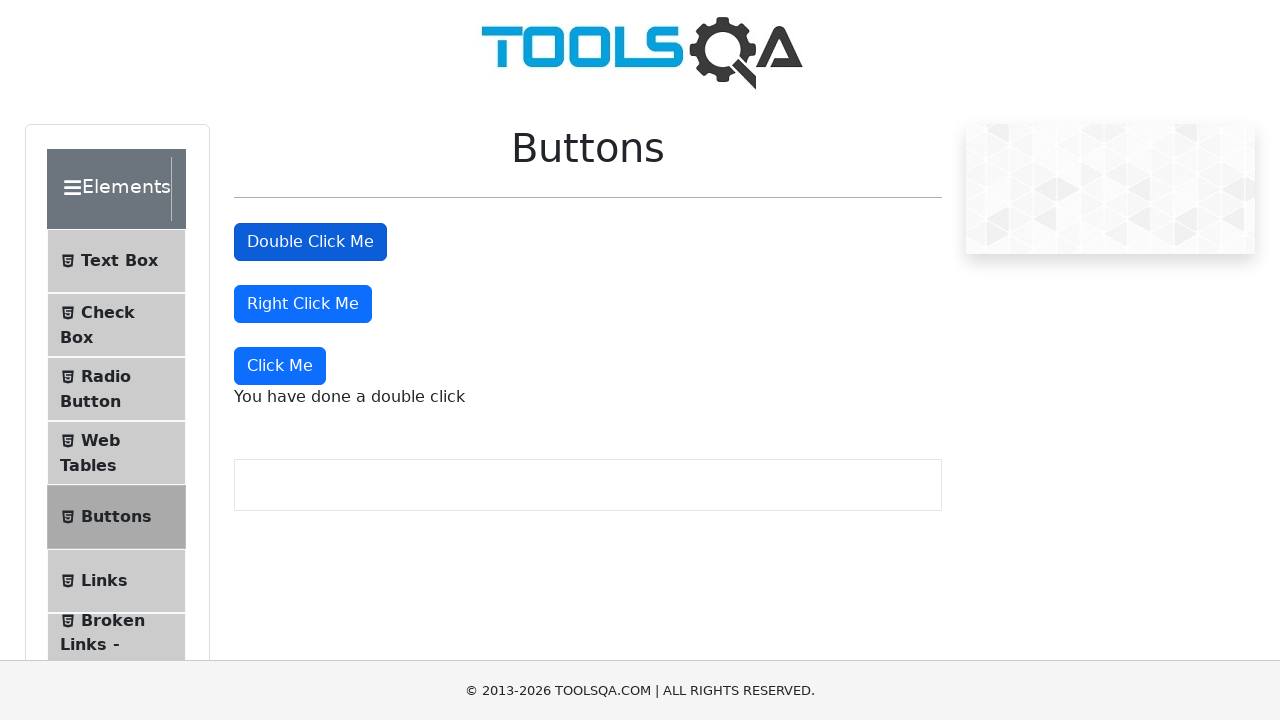

Verified the double click message text is 'You have done a double click'
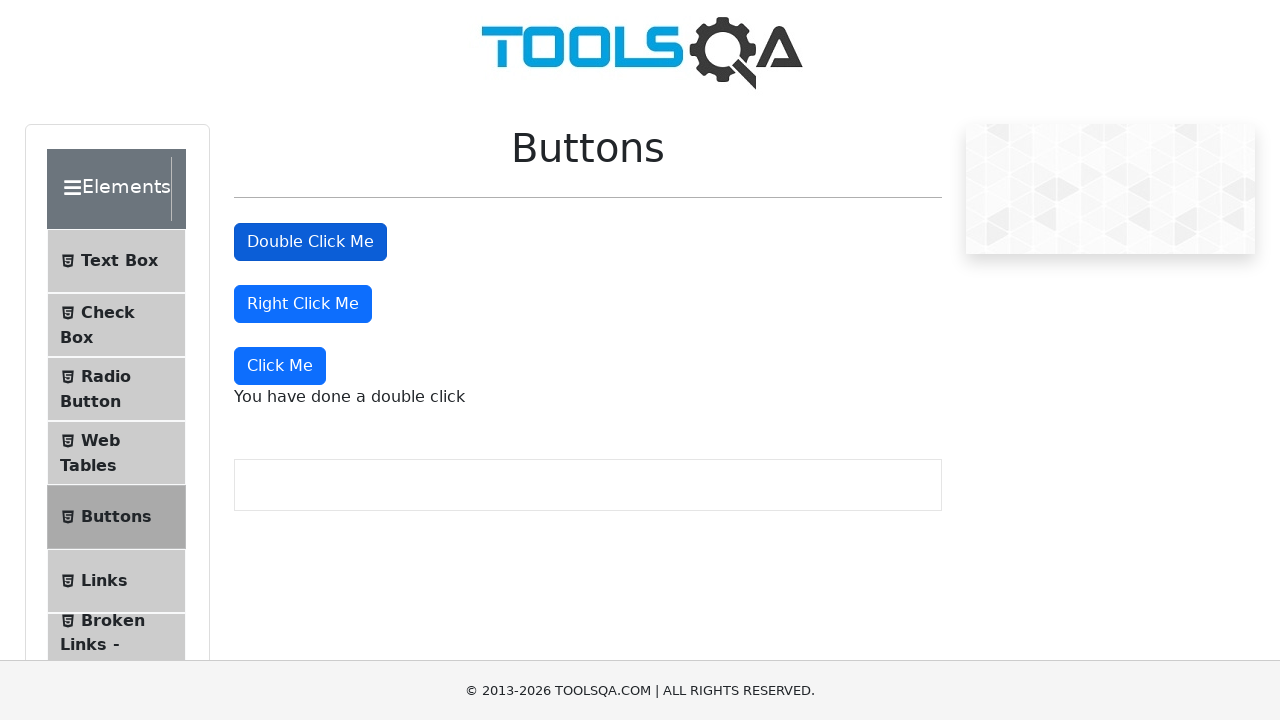

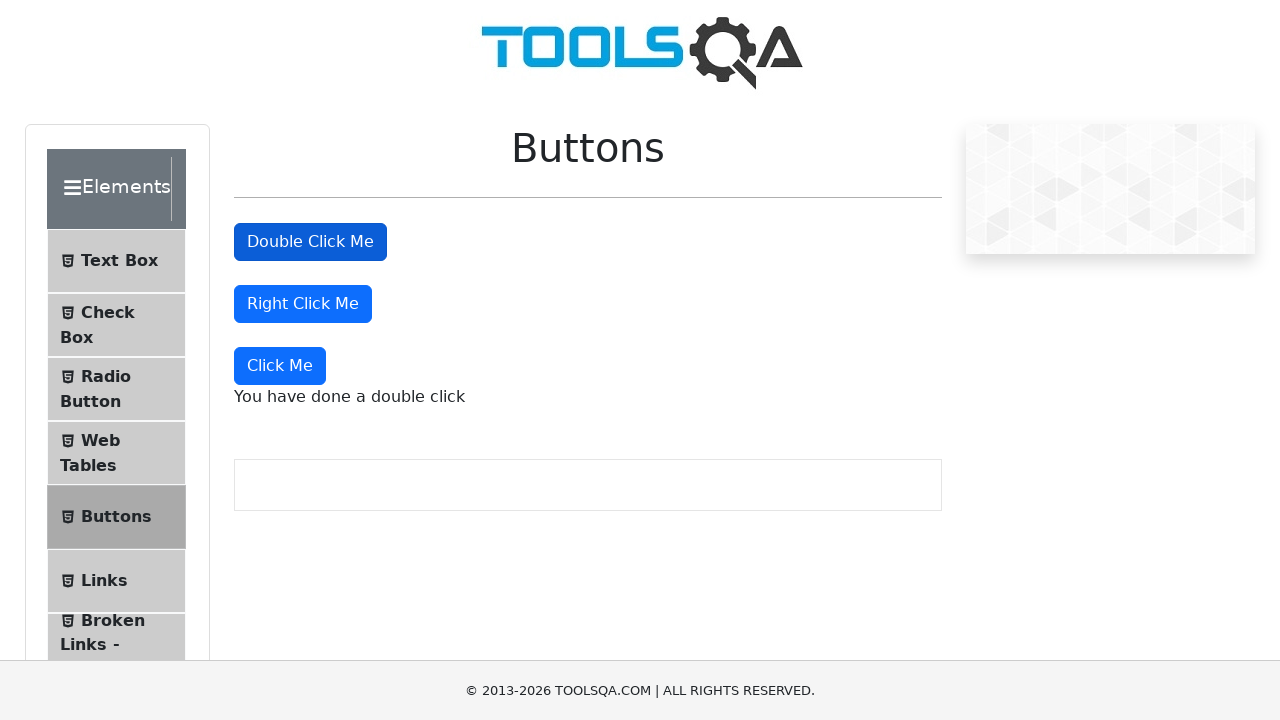